Tests property registration form by filling in manager, property name, and address fields, then clicking the save button

Starting URL: https://gma3561.github.io/The-realty_hasia/form.html

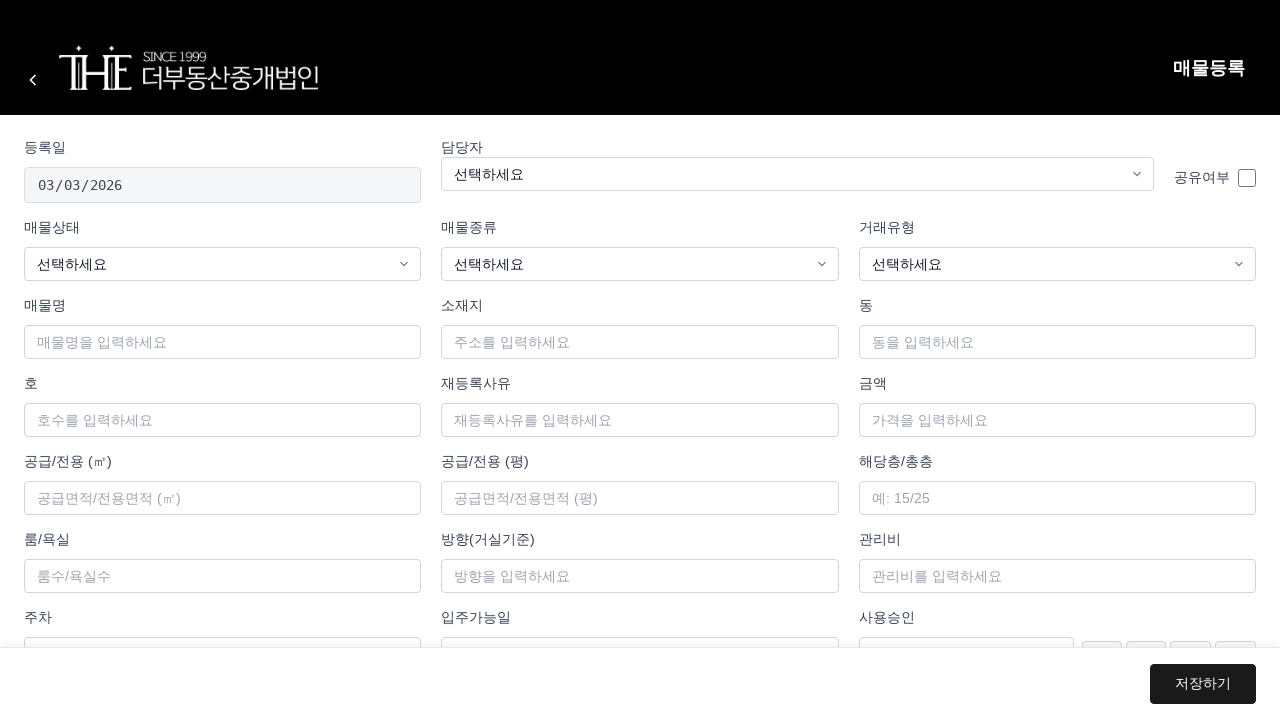

Waited for page network to be idle
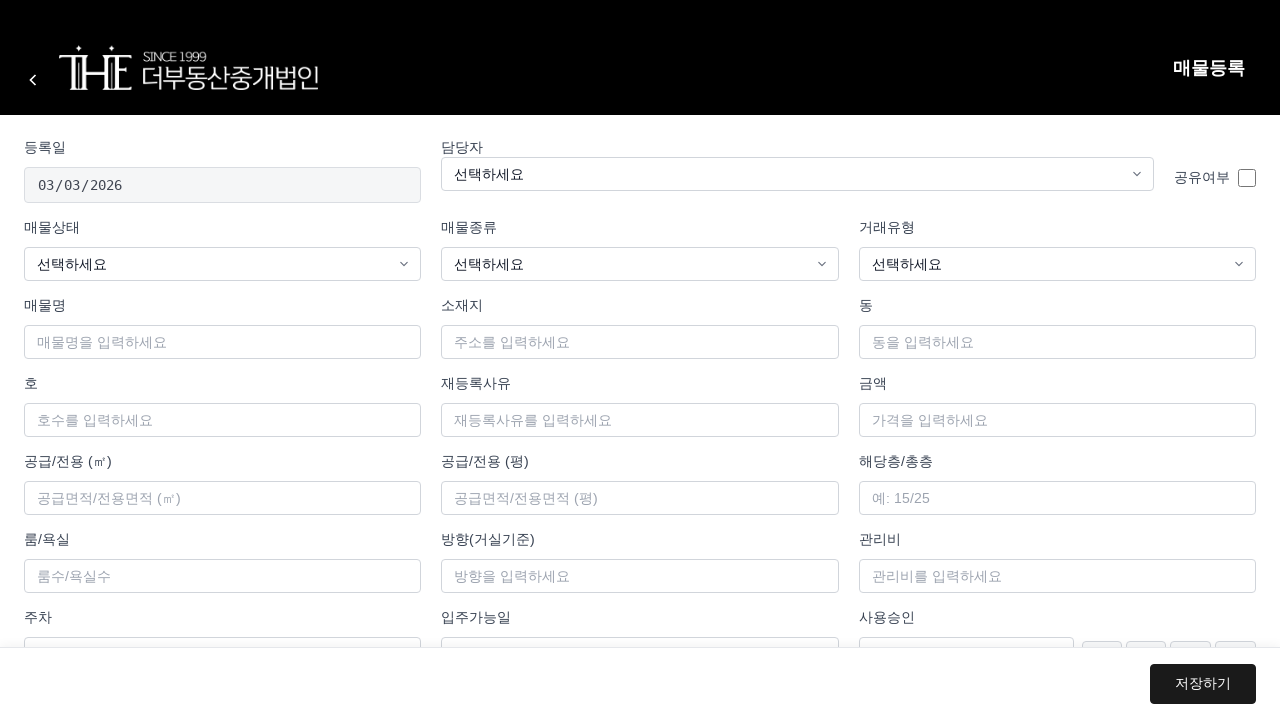

Waited 3 seconds for JavaScript to load
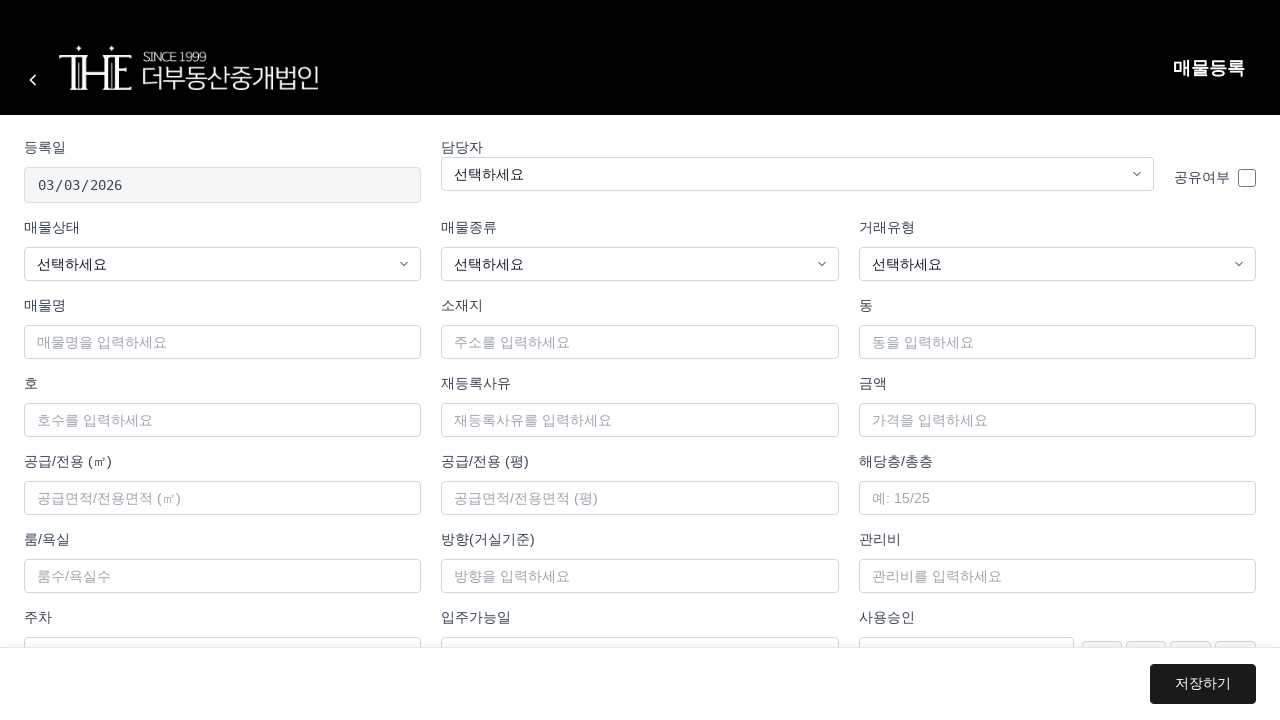

Selected '김규민' as manager on #manager
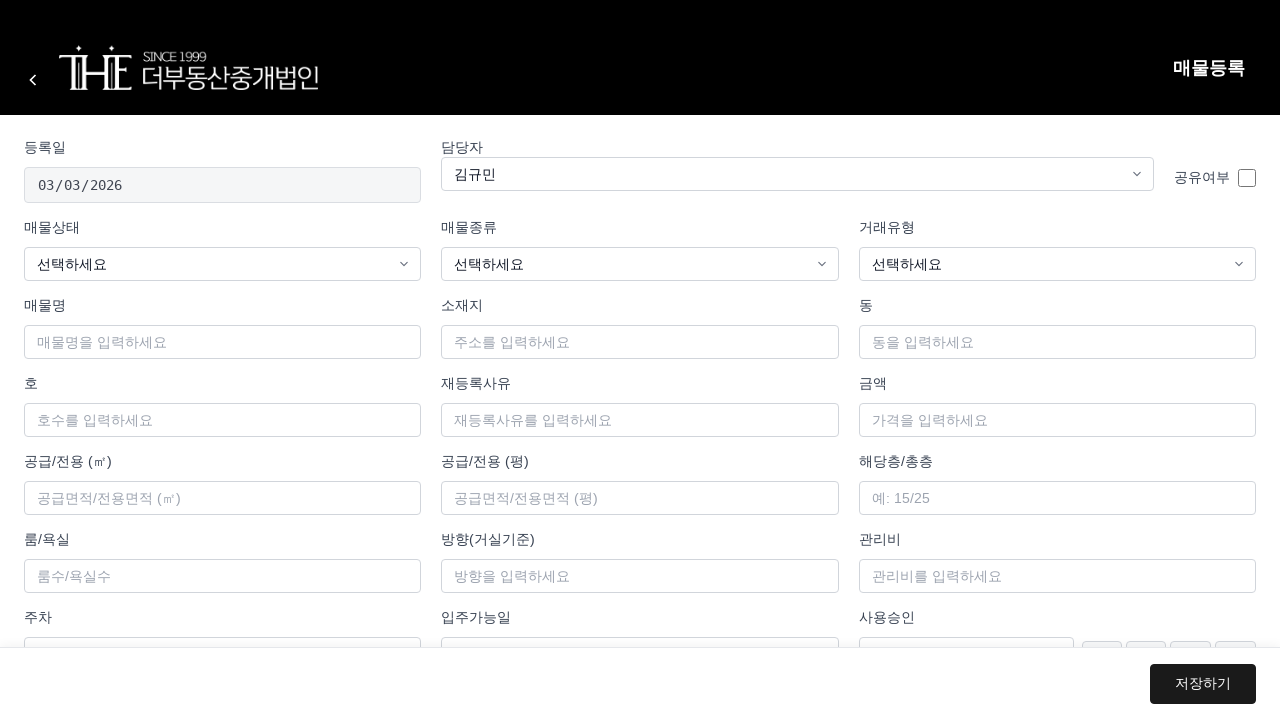

Filled property name field with 'TestProperty_Sample2024' on #propertyName
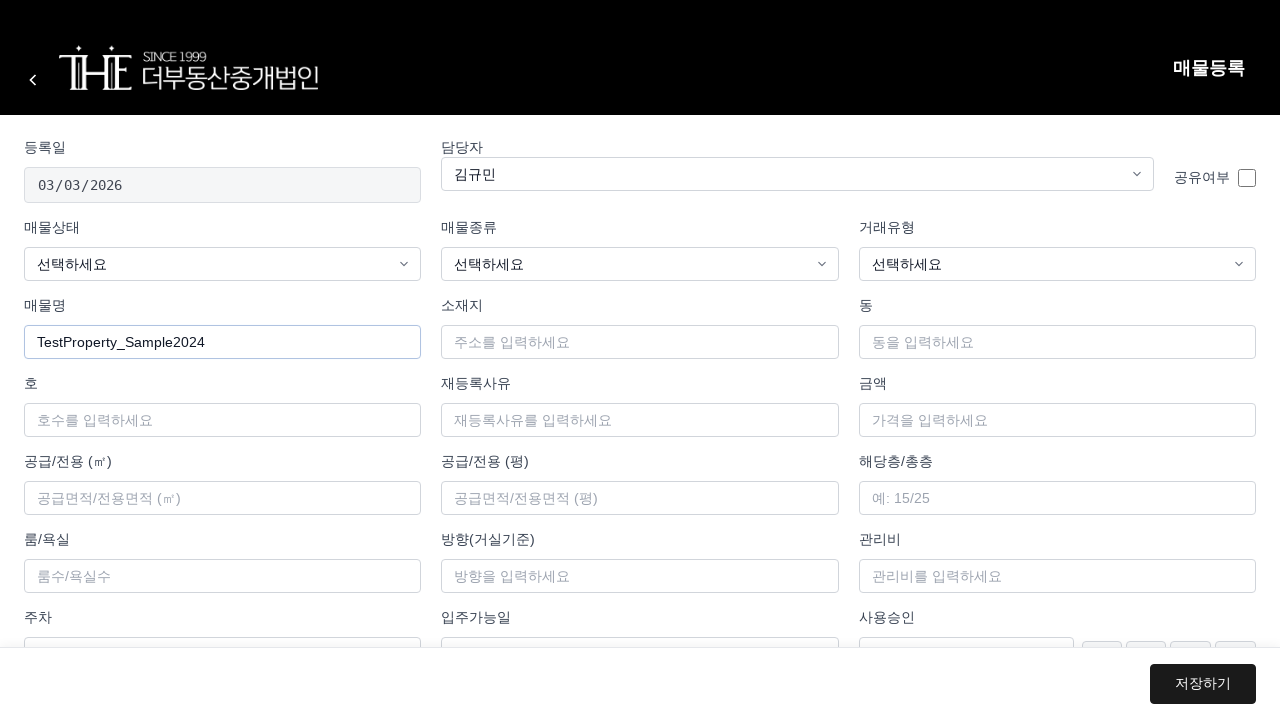

Filled address field with '서울시 강남구 테스트동' on #address
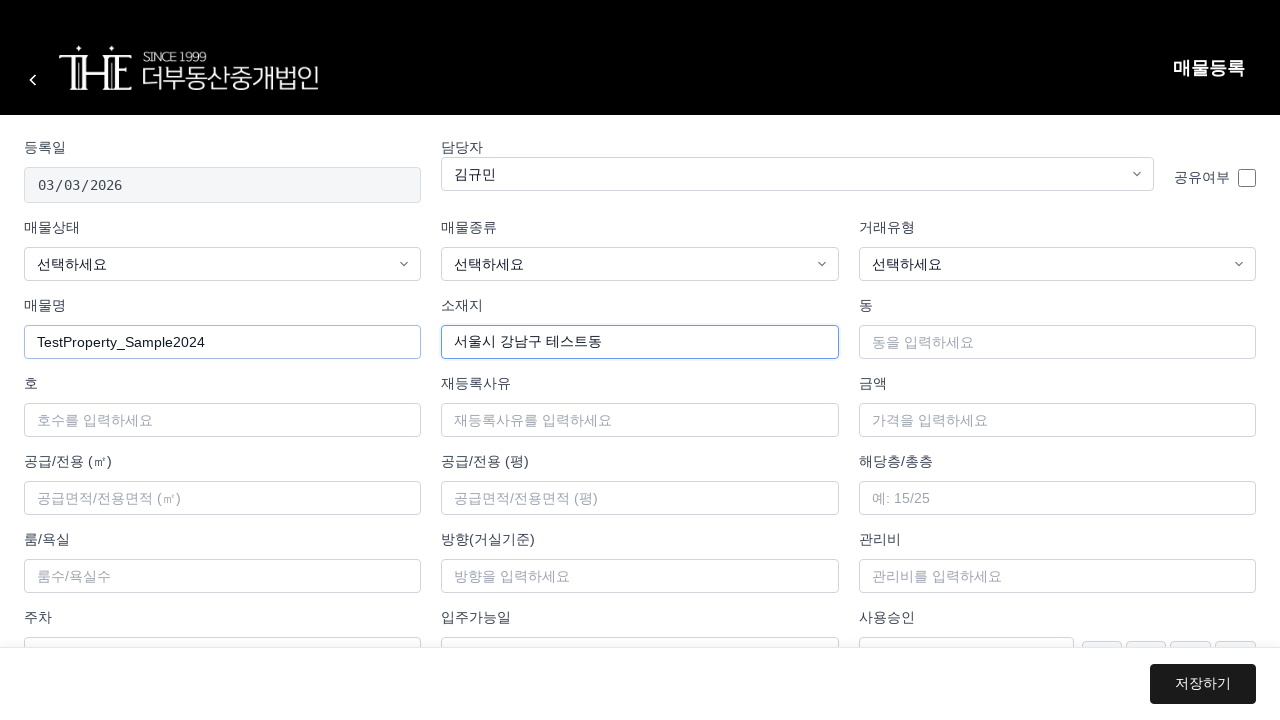

Set up dialog handler to accept all alerts
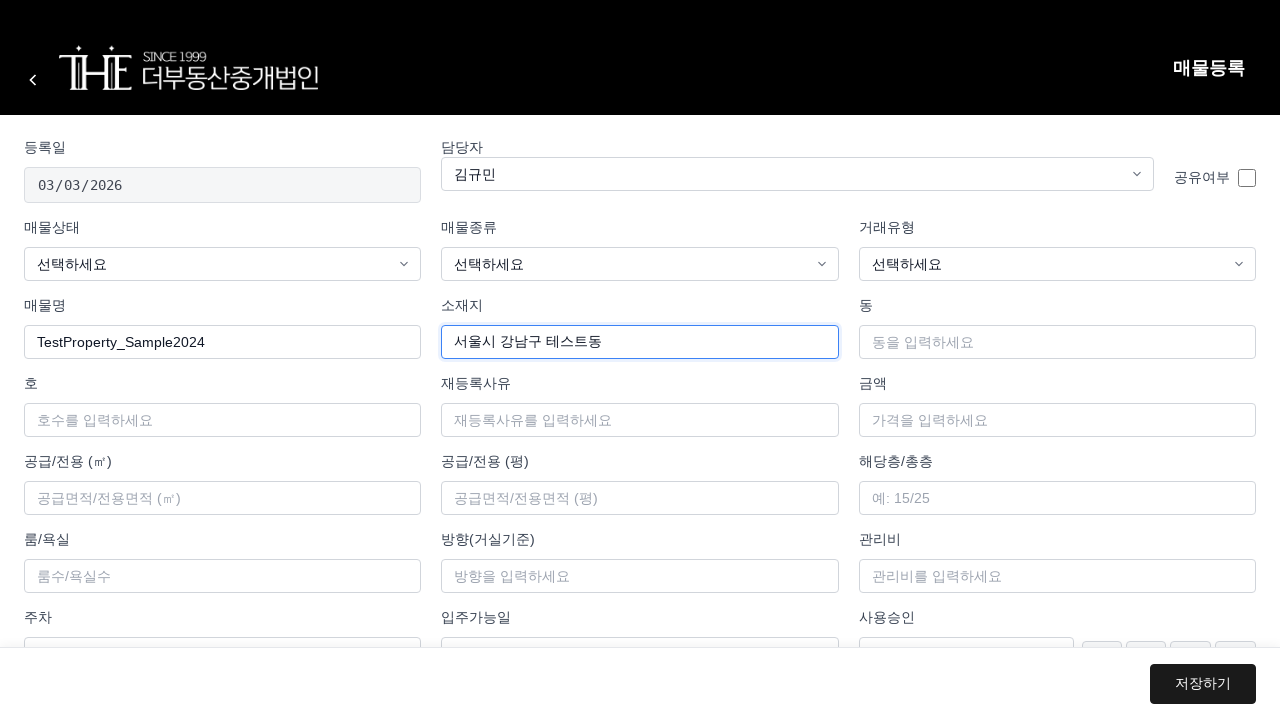

Clicked save button to submit property registration form at (1203, 684) on .btn-save
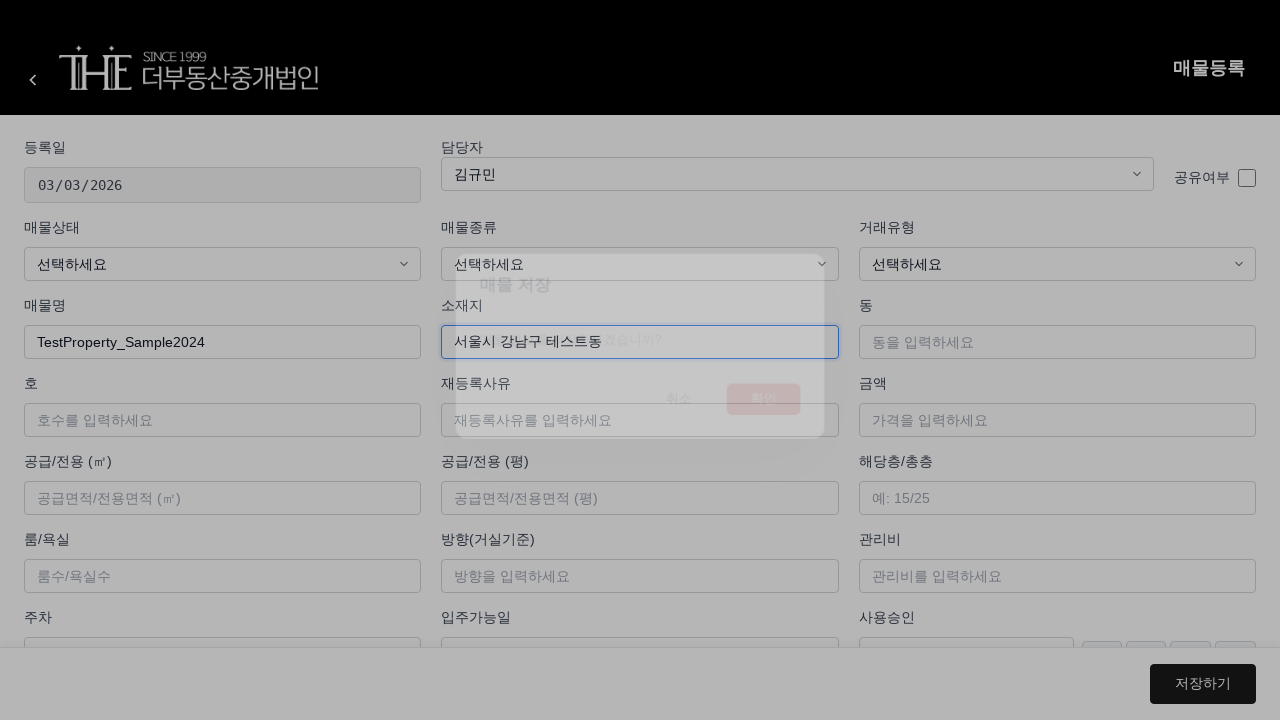

Waited 5 seconds for form submission to complete
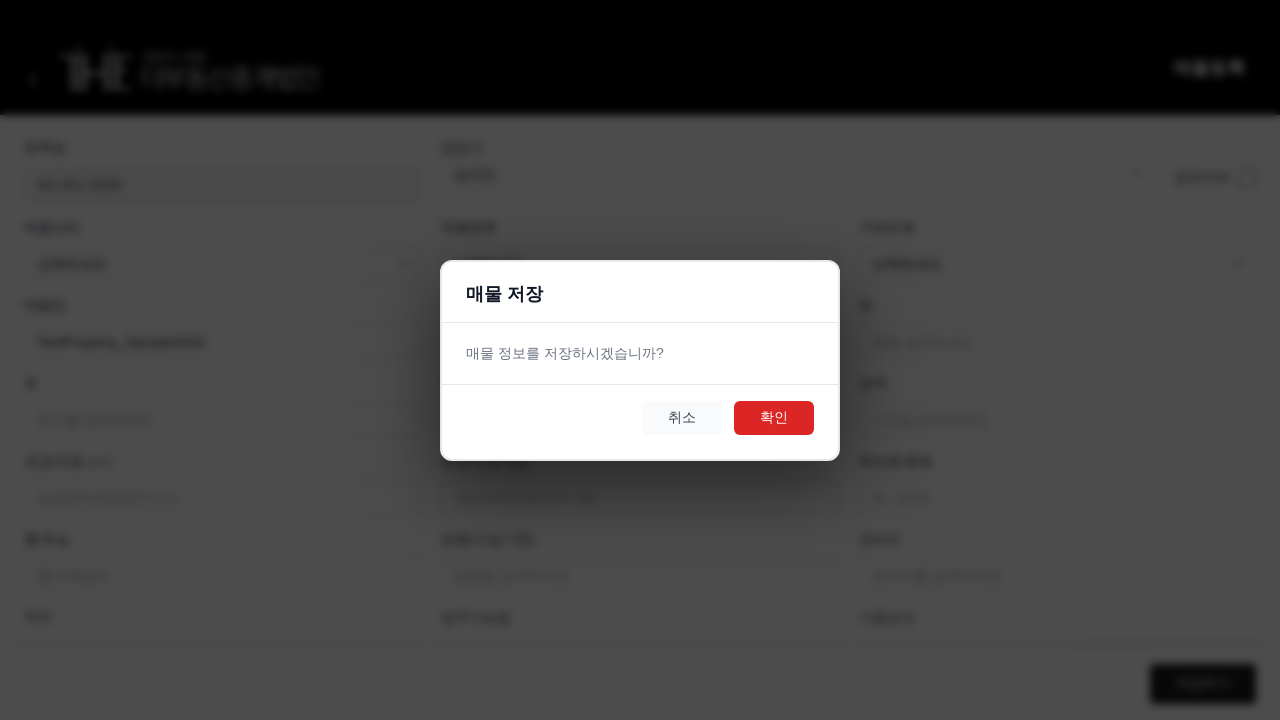

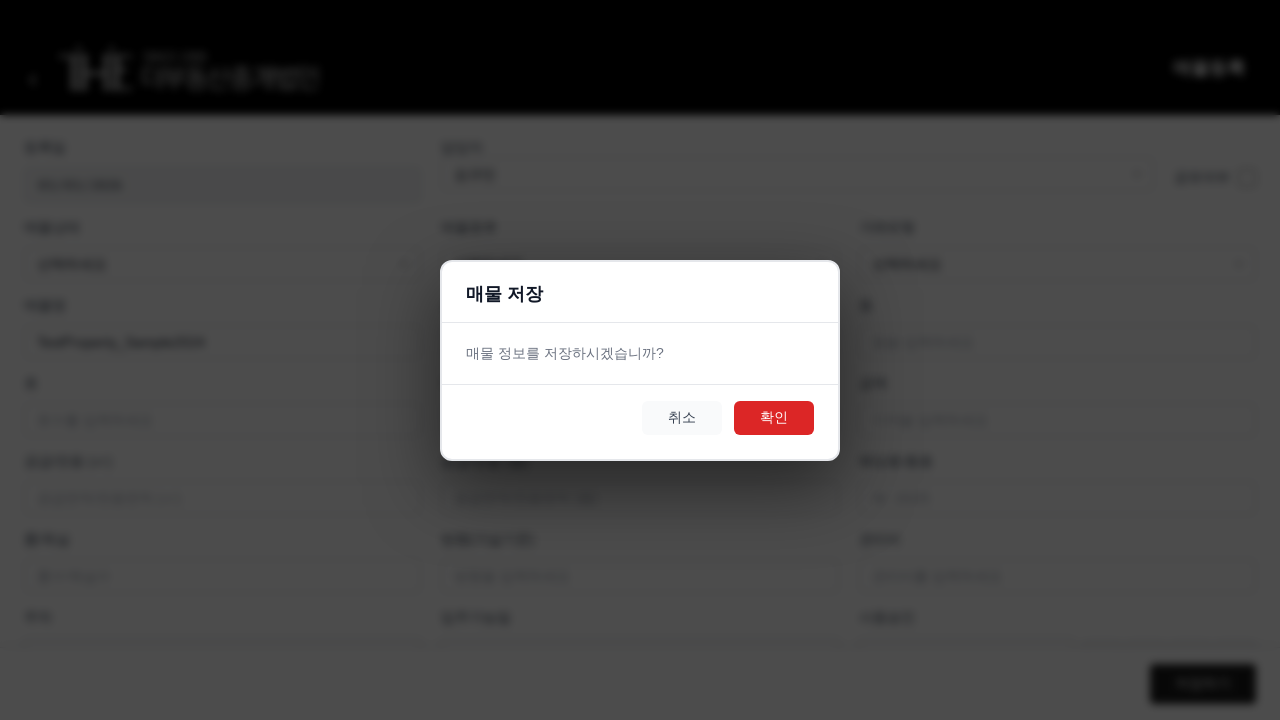